Tests product listing navigation across categories and clicking through to product detail page for a monitor.

Starting URL: https://www.demoblaze.com/

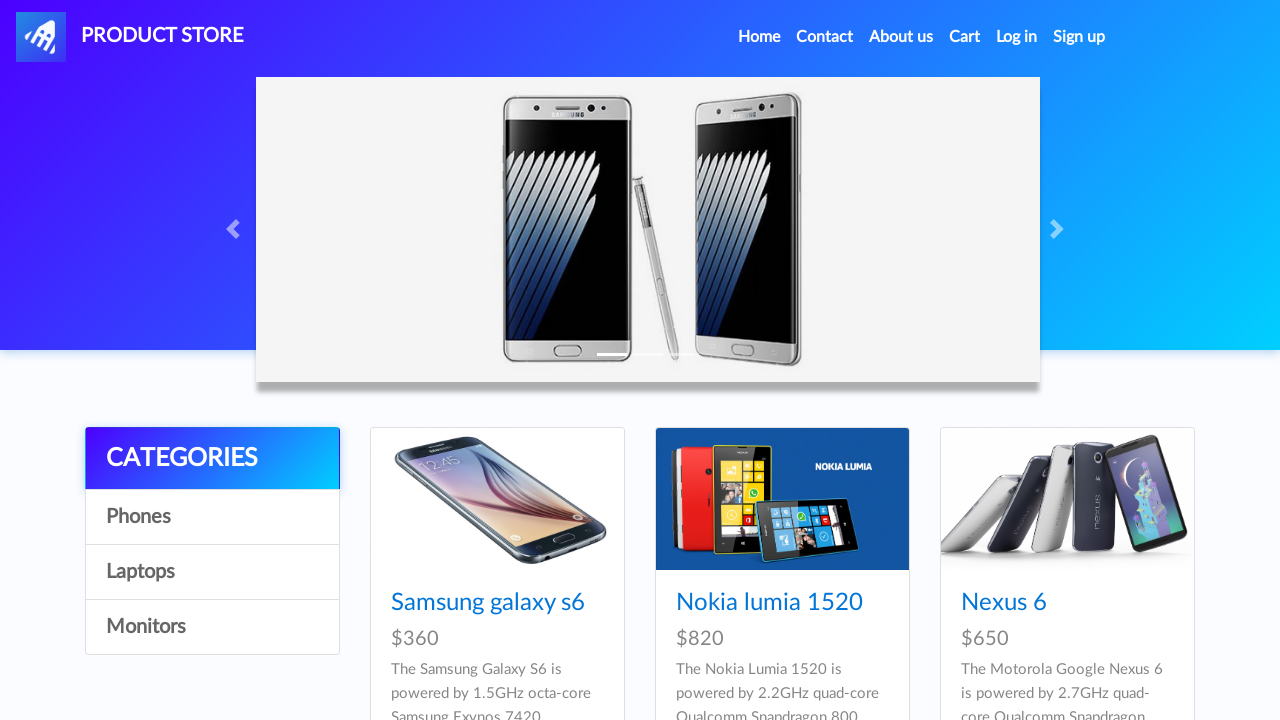

Waited for products to load - fifth item selector ready
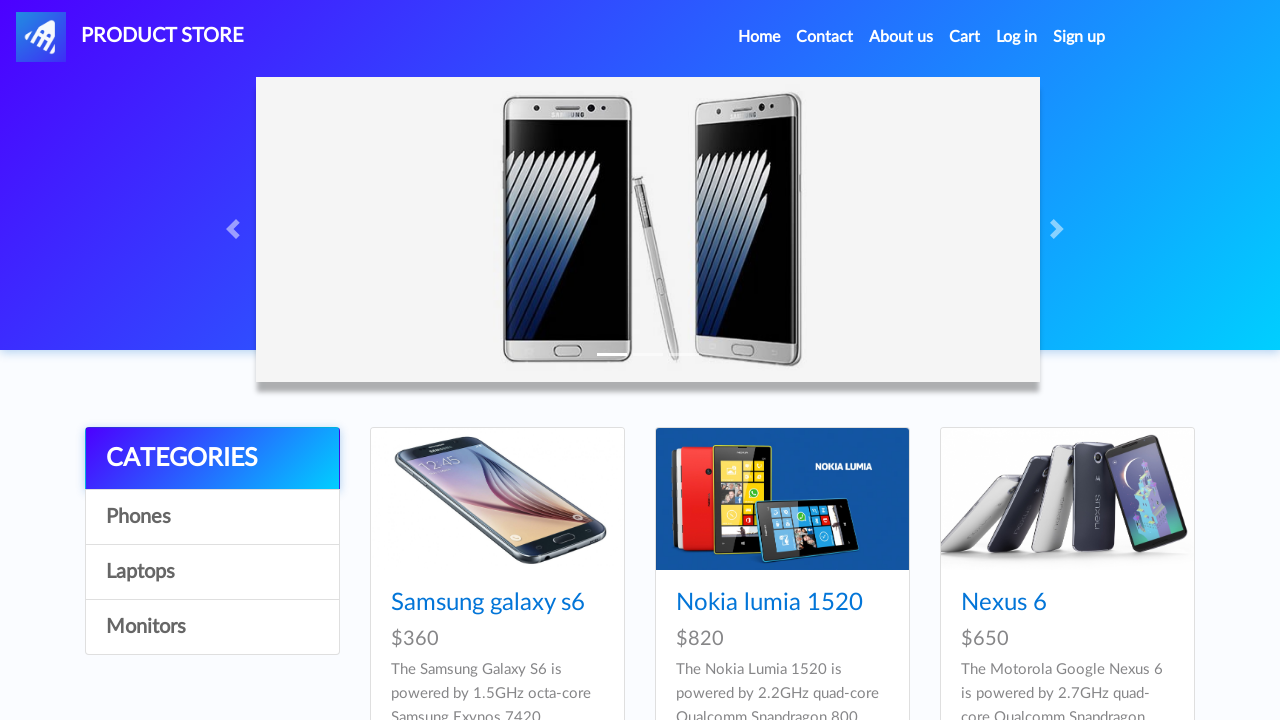

Verified fifth item is 'Iphone 6 32gb'
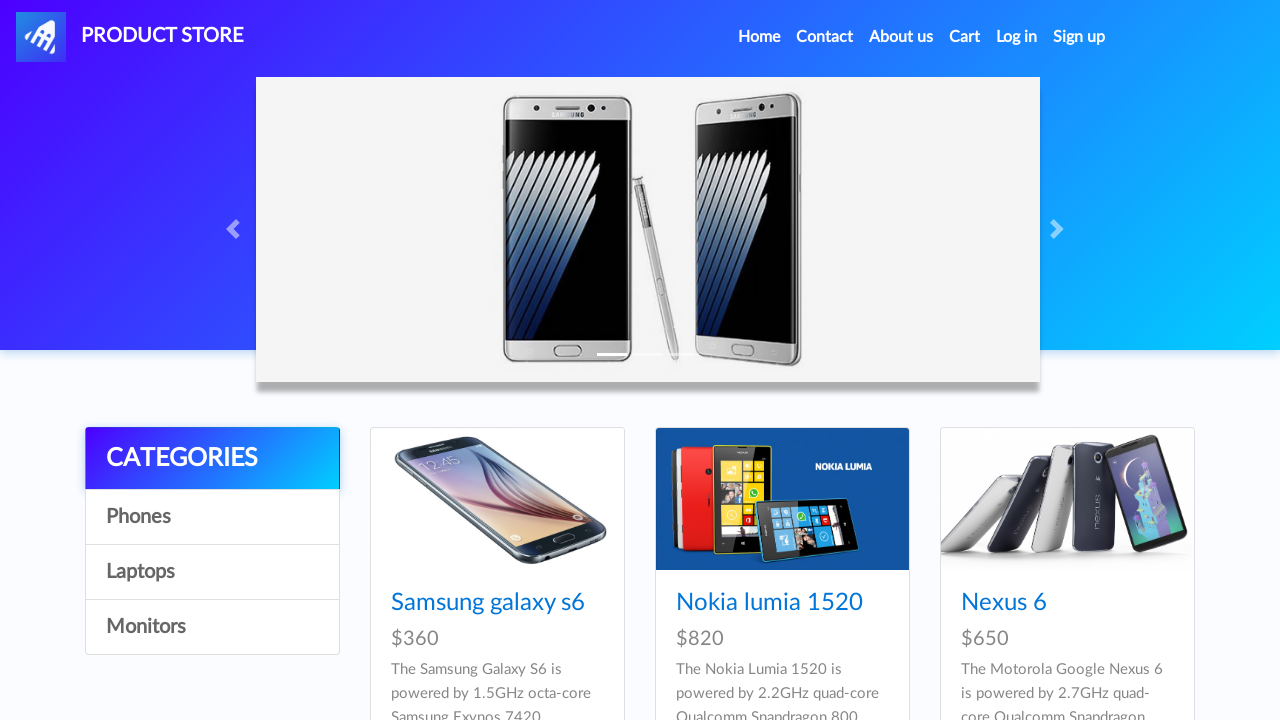

Verified fifth item price is '$790'
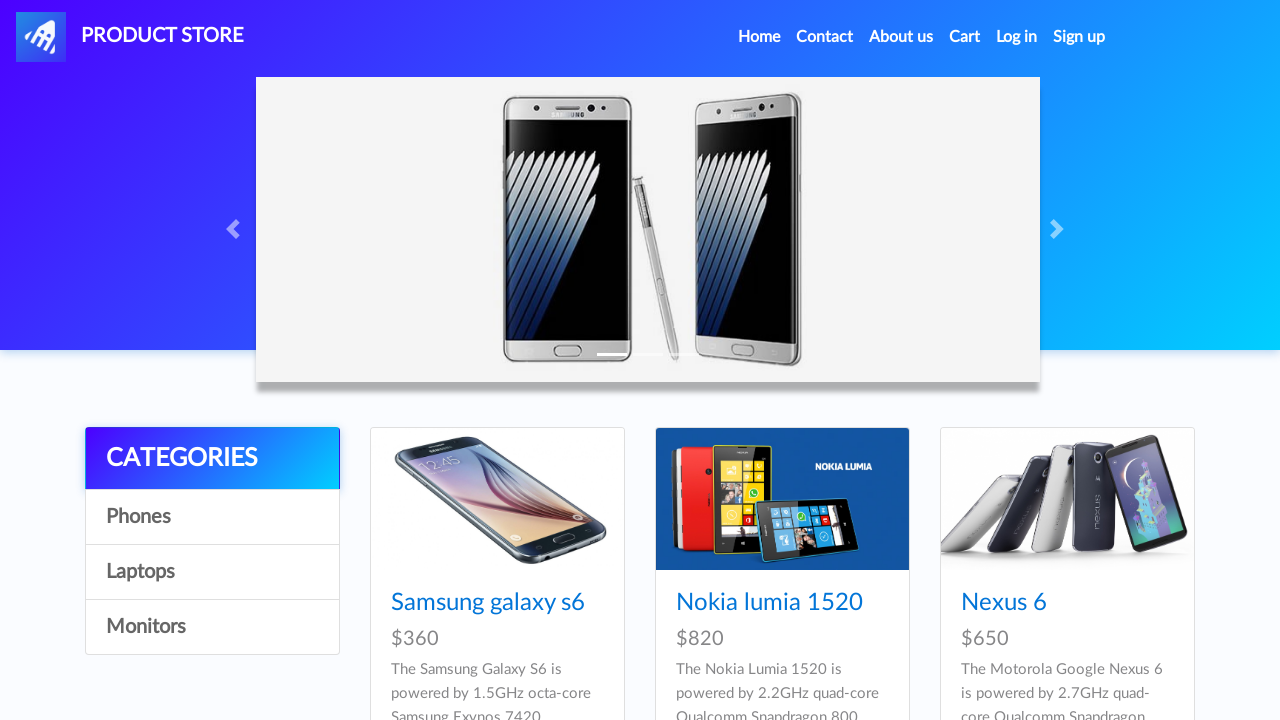

Clicked on Laptops category at (212, 572) on xpath=//div[@class='col-lg-3']/div/a[3]
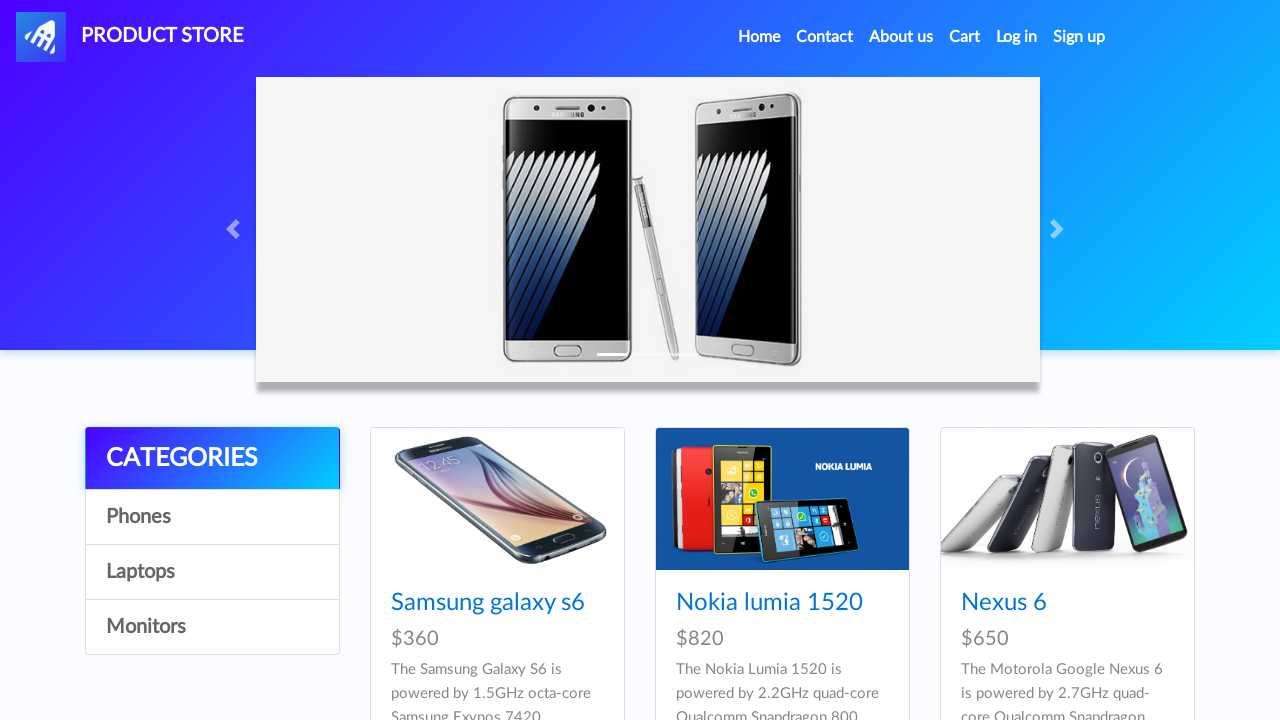

Waited 2 seconds for Laptops category to load
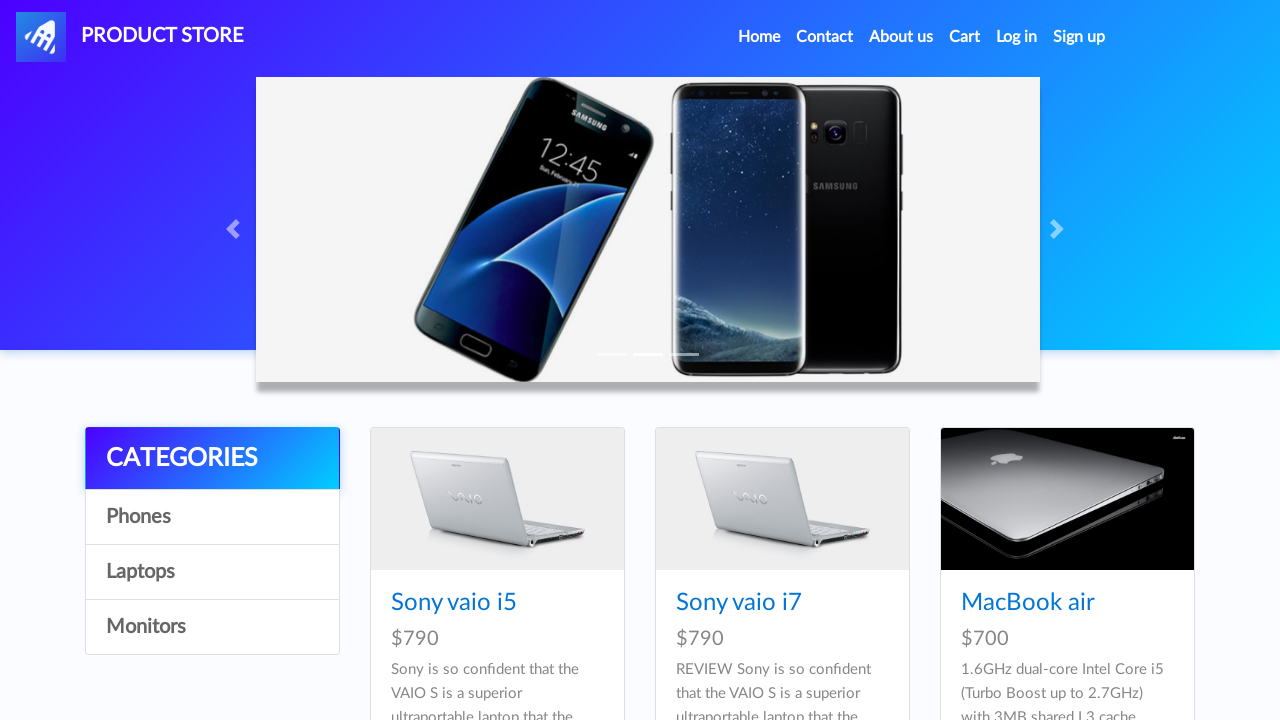

Verified sixth laptop is 'MacBook Pro'
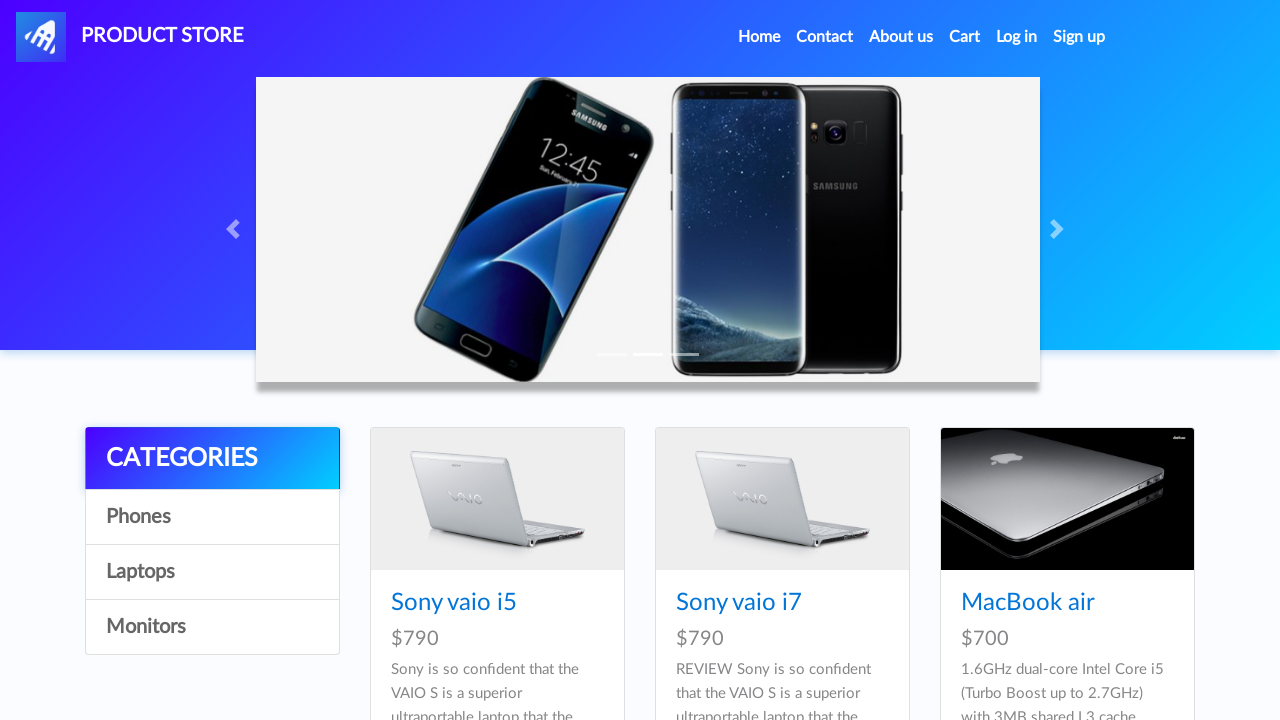

Verified sixth laptop price is '$1100'
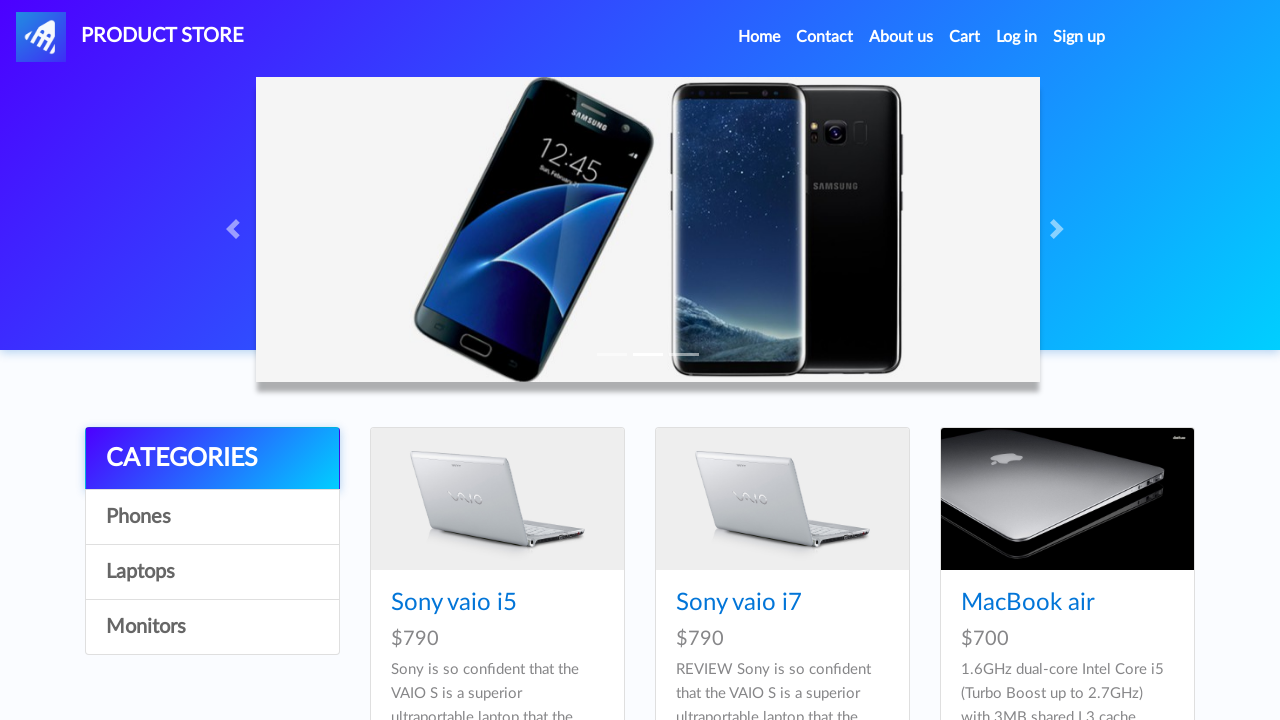

Clicked on Monitors category at (212, 627) on xpath=//div[@class='col-lg-3']/div/a[4]
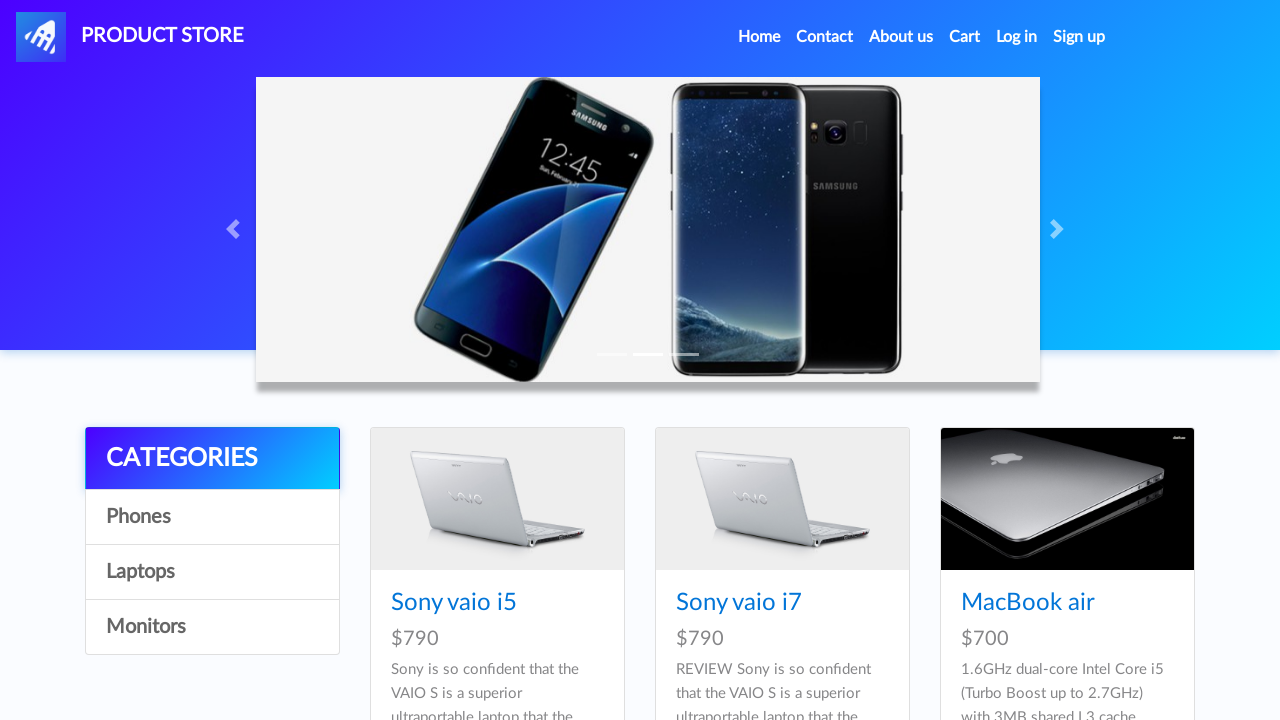

Waited 2 seconds for Monitors category to load
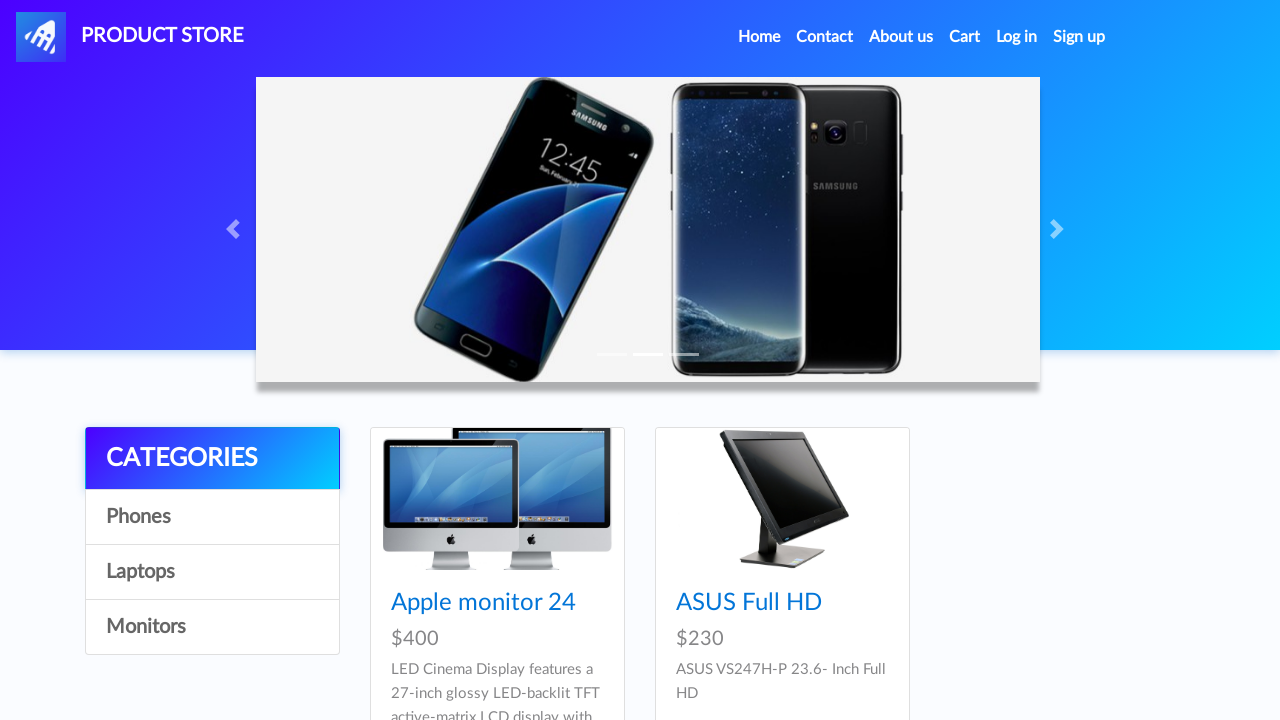

Verified second monitor is 'ASUS Full HD'
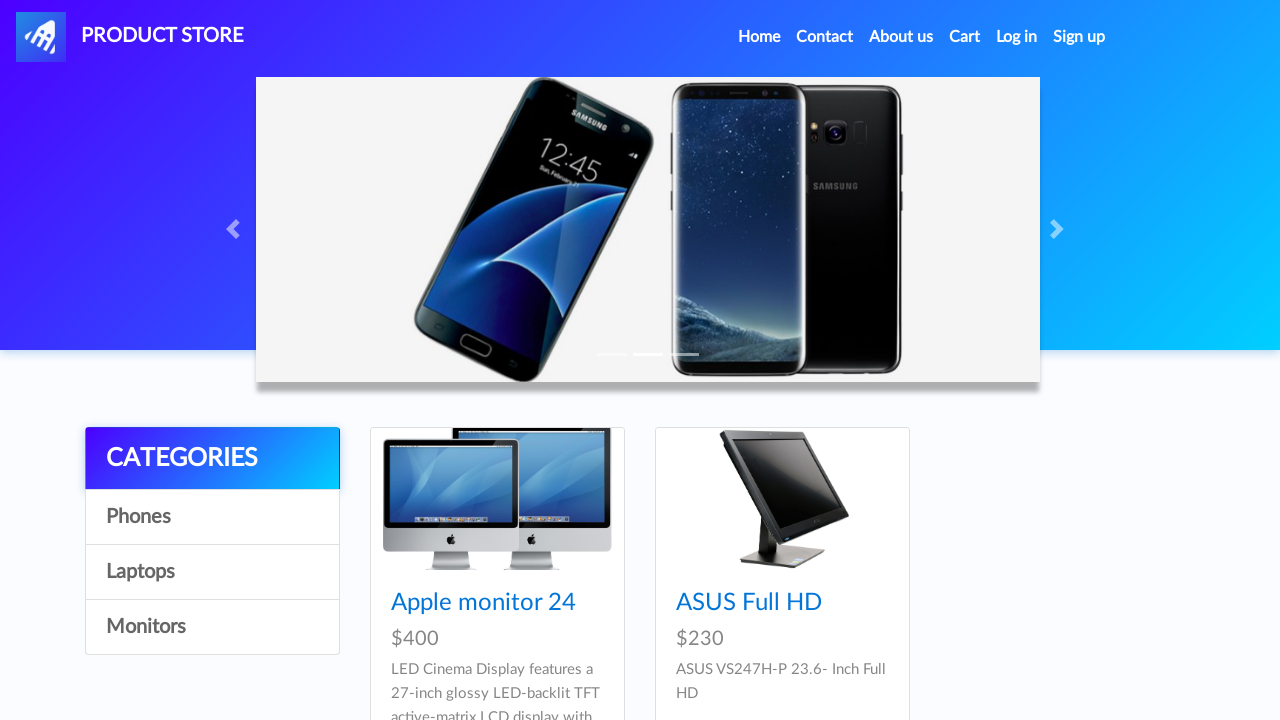

Clicked on ASUS Full HD monitor to navigate to product detail page at (749, 603) on xpath=//div[@id='tbodyid']/div[2]/div/div/h4/a
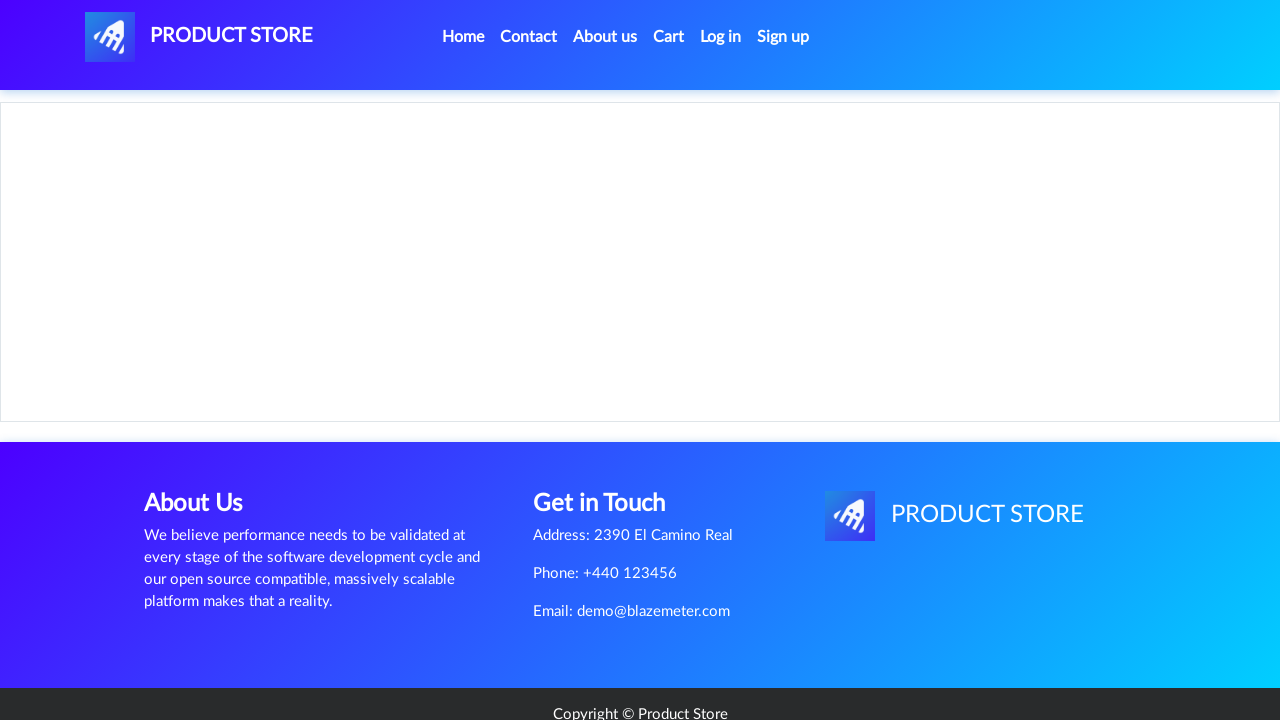

Waited 1 second for product detail page to load
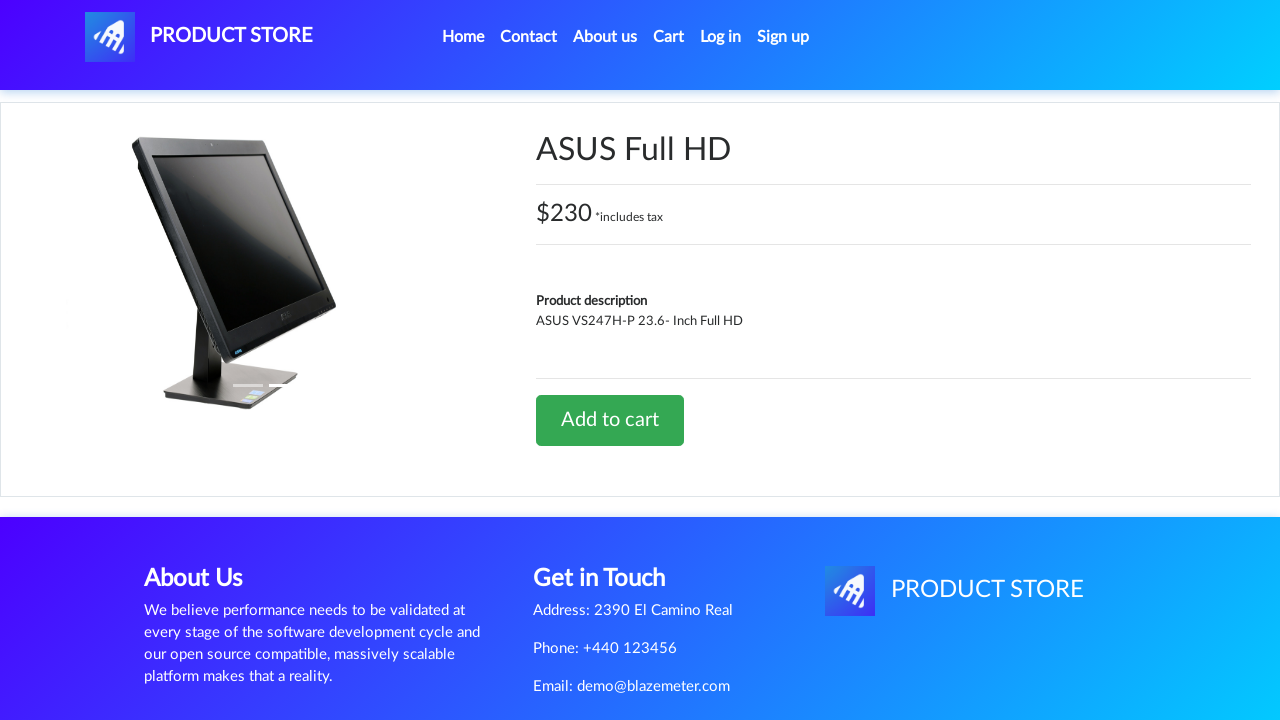

Verified product detail page content: 'ASUS VS247H-P 23.6- Inch Full HD'
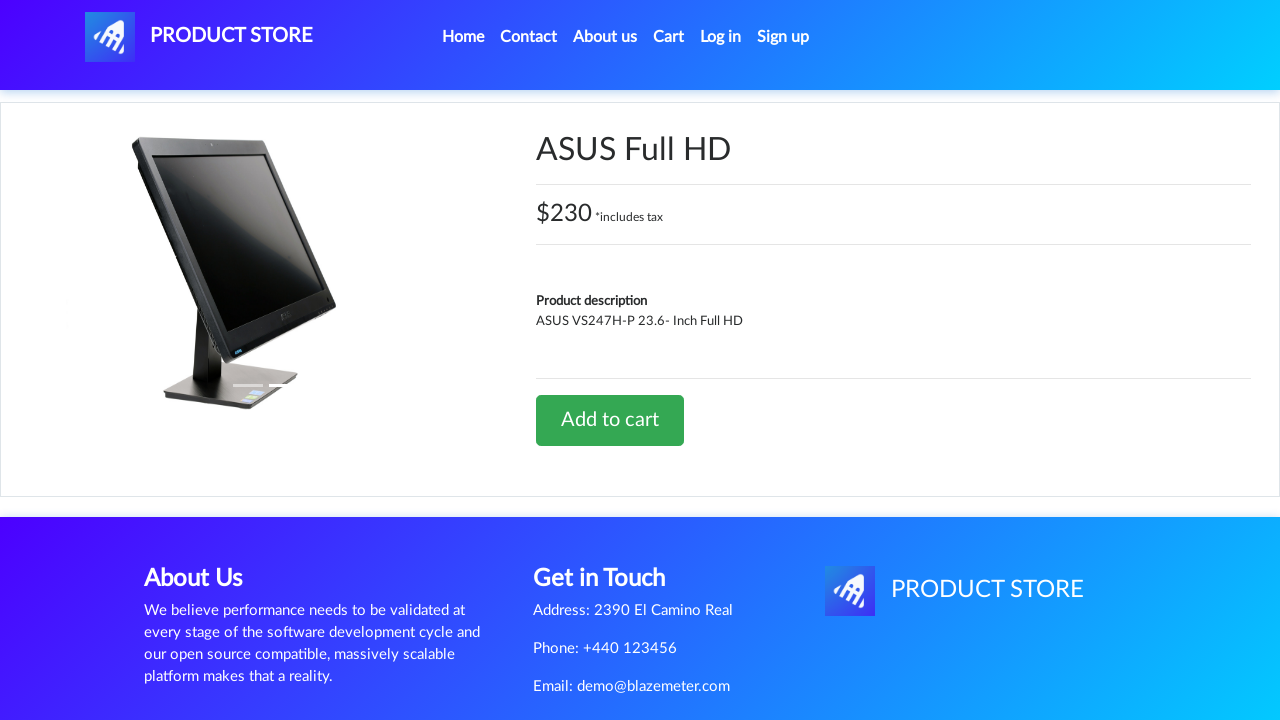

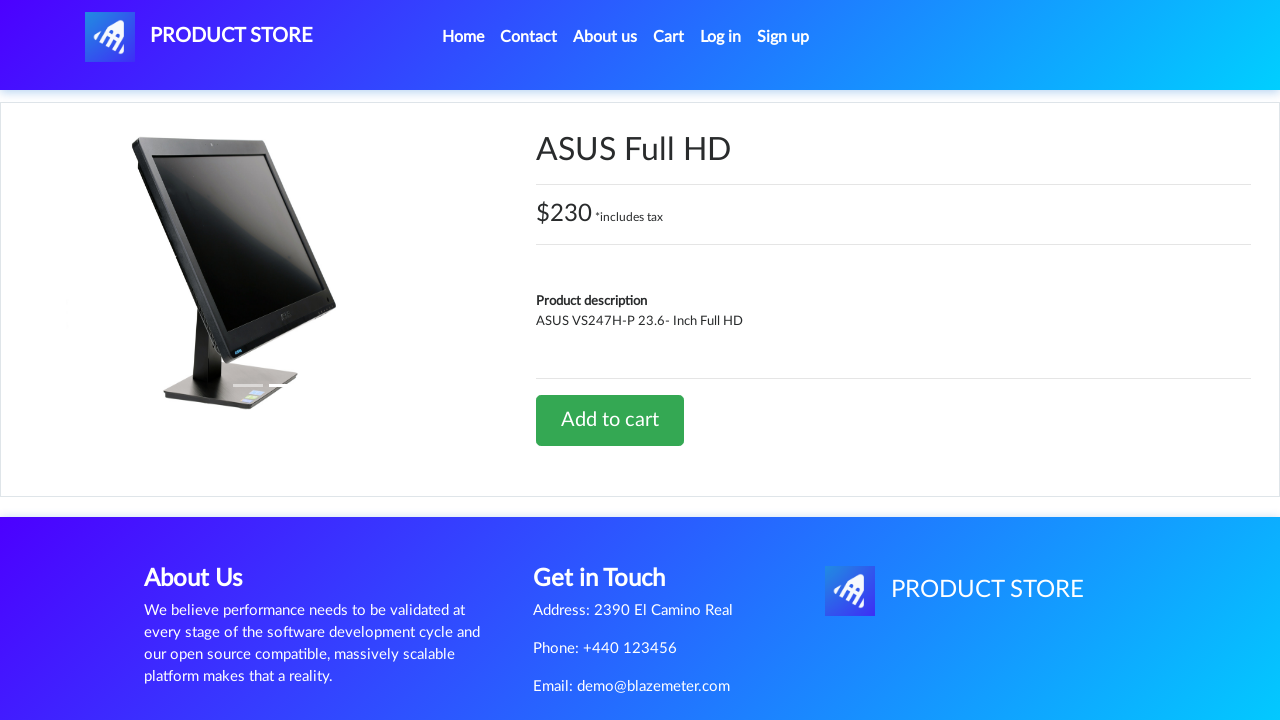